Tests that clicking Clear completed removes all completed items

Starting URL: https://demo.playwright.dev/todomvc

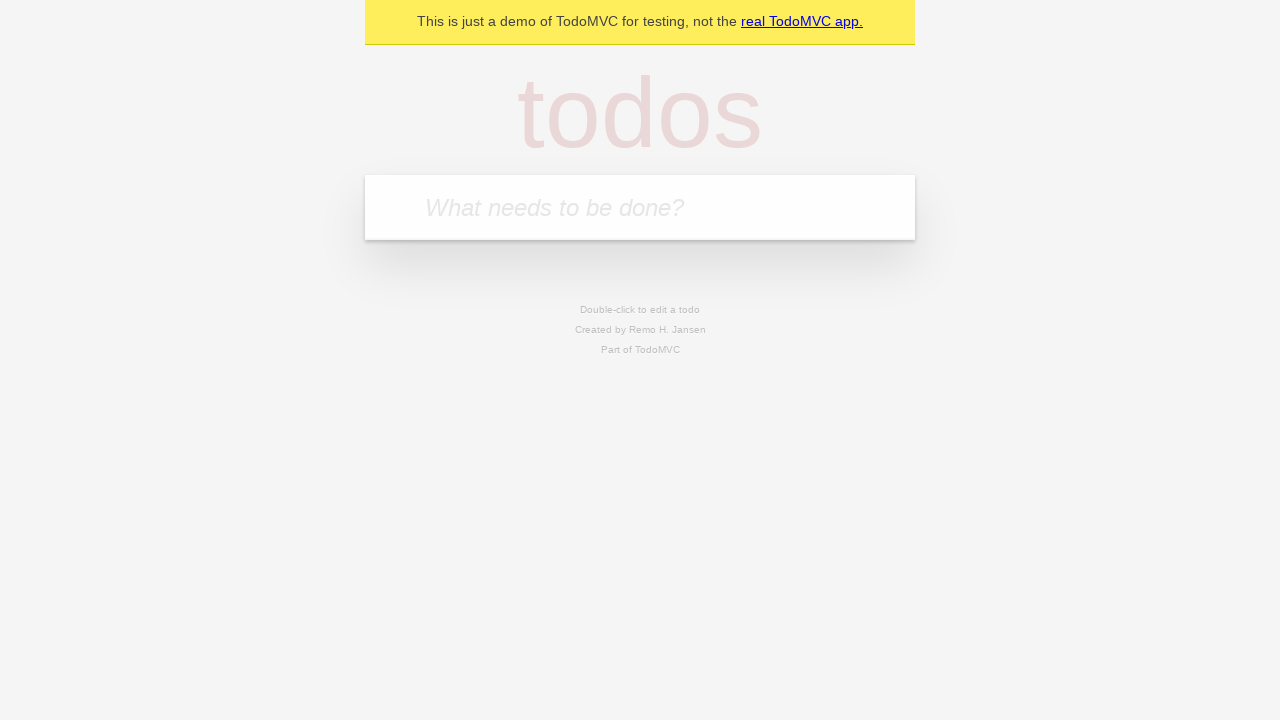

Filled todo input with 'buy some cheese' on internal:attr=[placeholder="What needs to be done?"i]
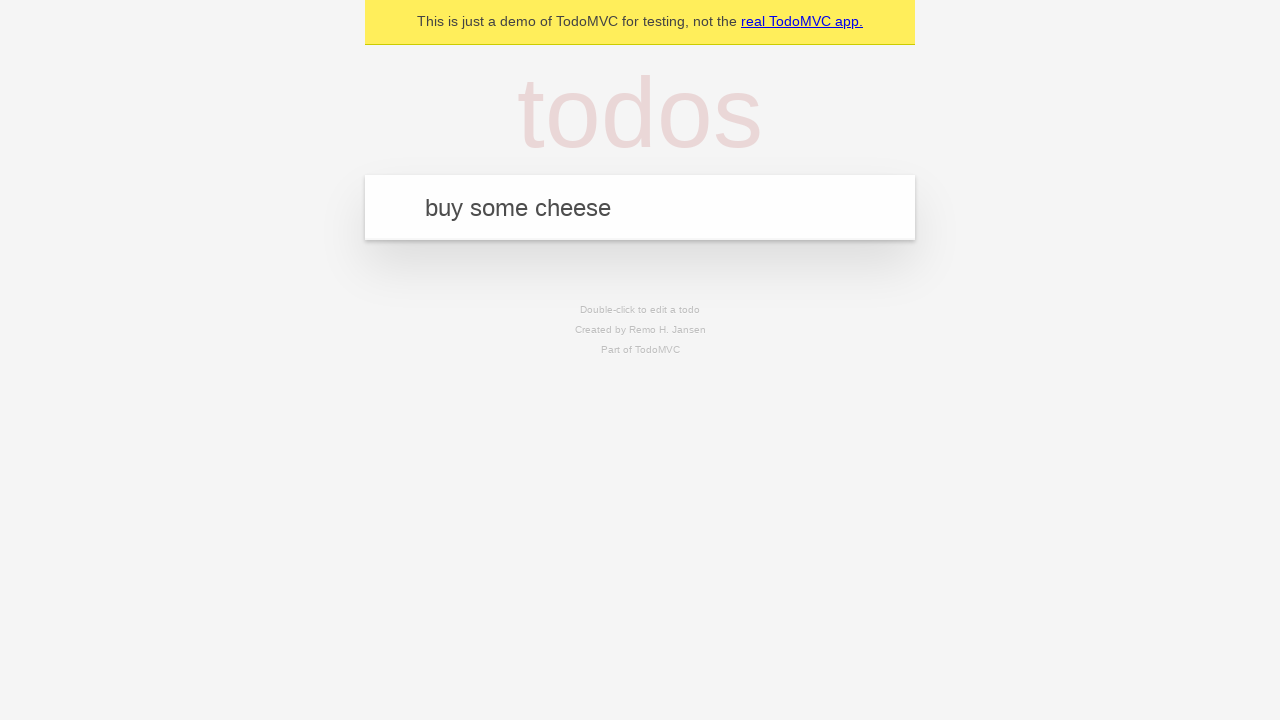

Pressed Enter to add first todo on internal:attr=[placeholder="What needs to be done?"i]
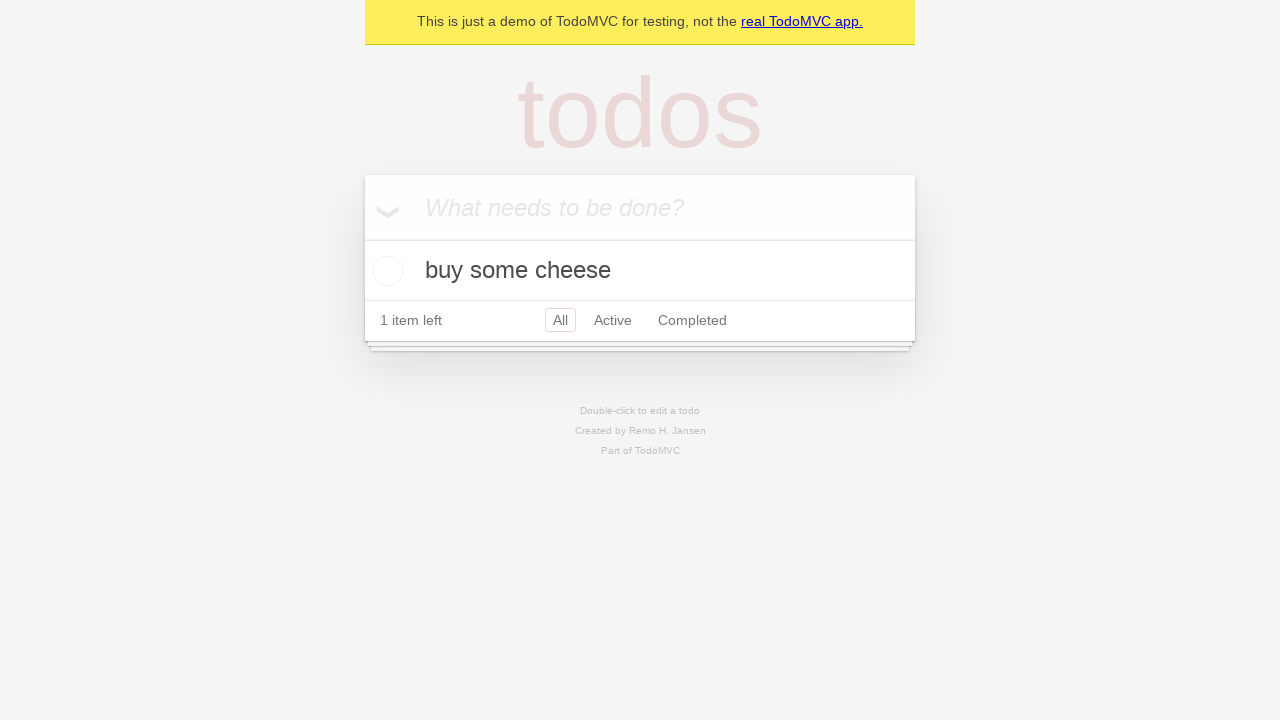

Filled todo input with 'feed the cat' on internal:attr=[placeholder="What needs to be done?"i]
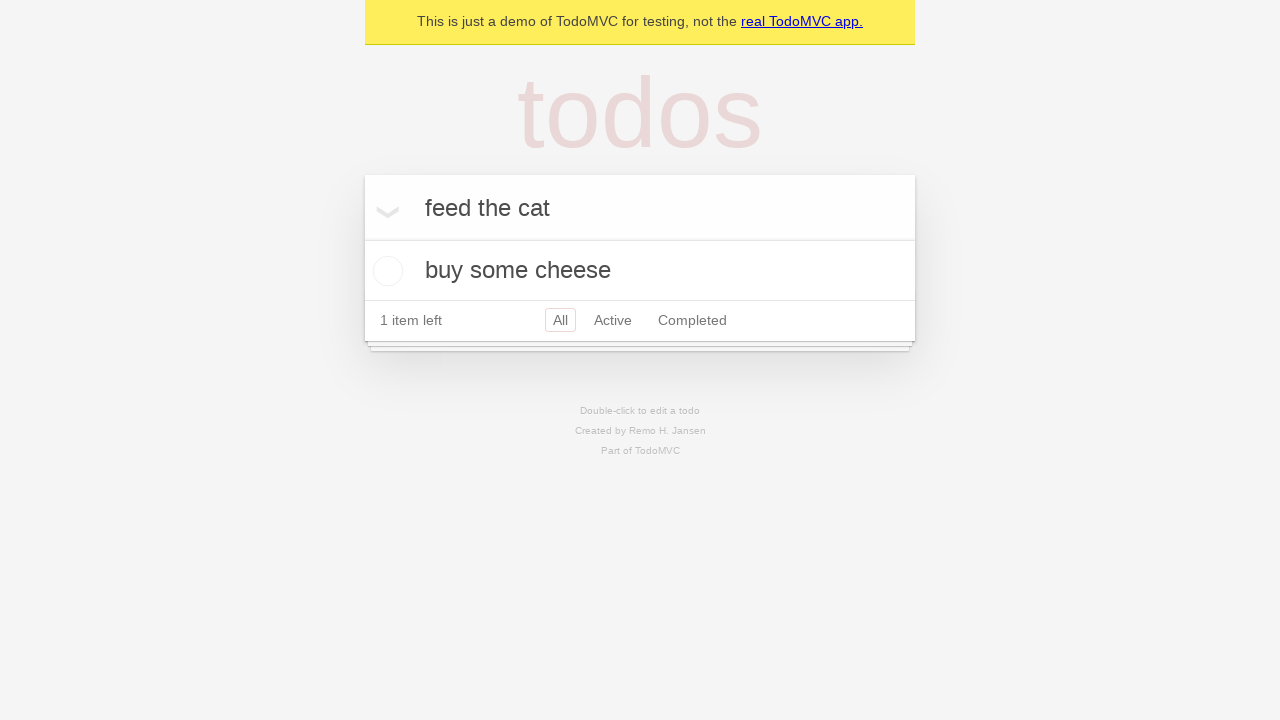

Pressed Enter to add second todo on internal:attr=[placeholder="What needs to be done?"i]
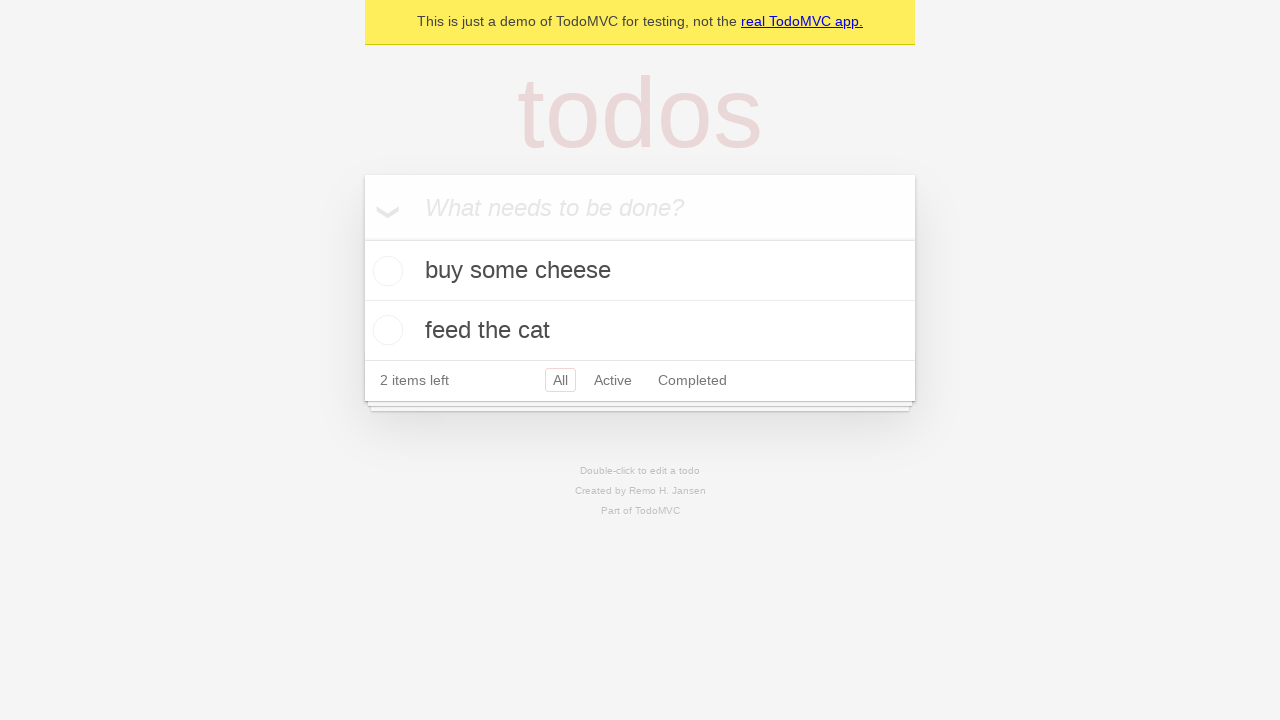

Filled todo input with 'book a doctors appointment' on internal:attr=[placeholder="What needs to be done?"i]
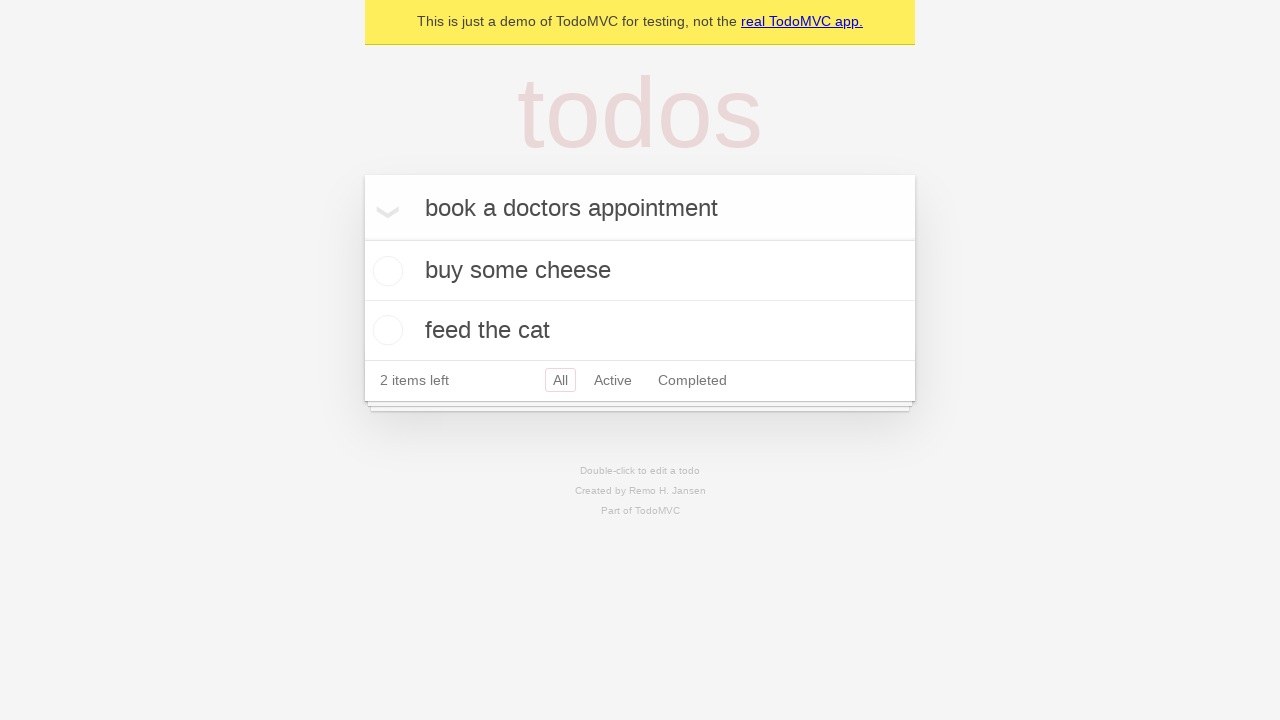

Pressed Enter to add third todo on internal:attr=[placeholder="What needs to be done?"i]
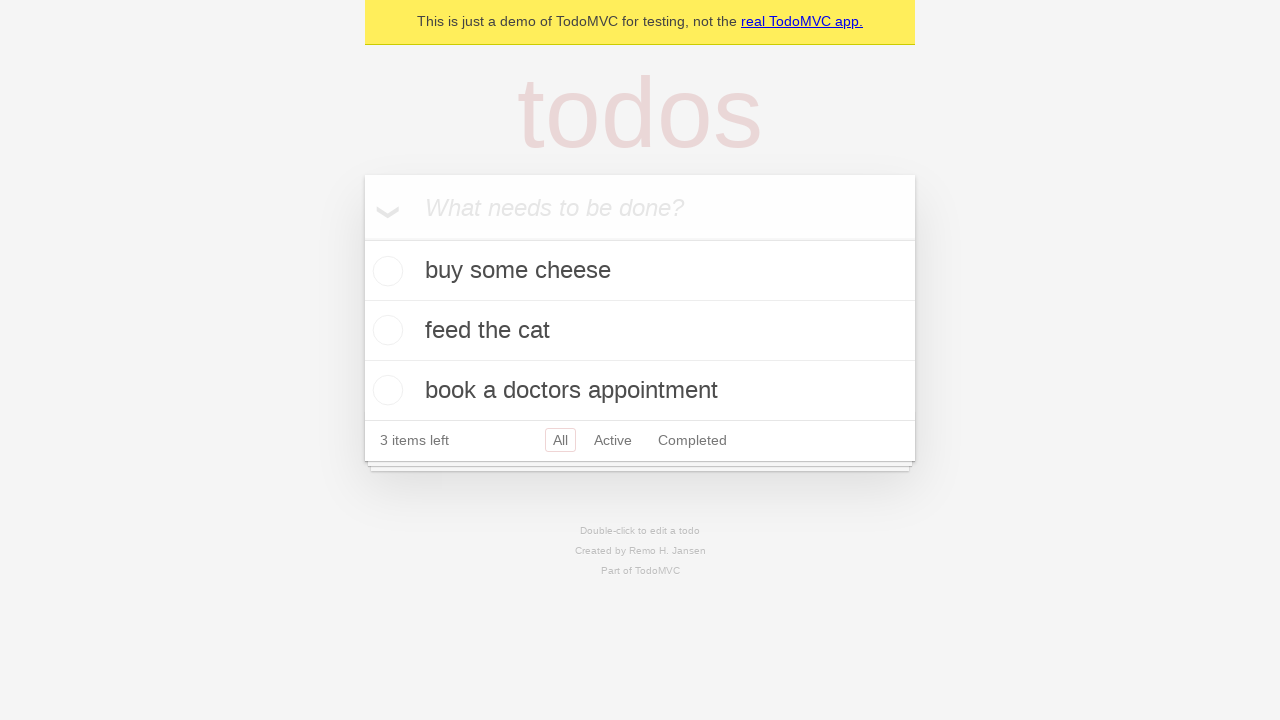

Todo items loaded and visible
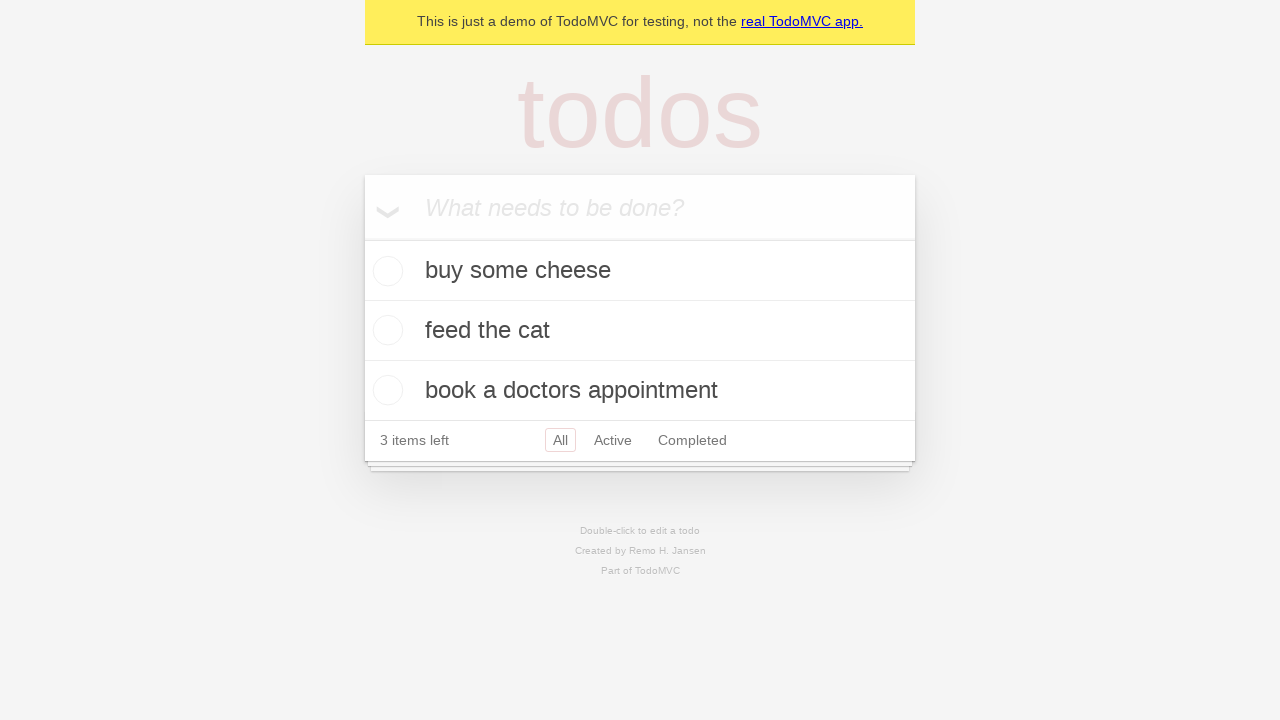

Checked the second todo item as completed at (385, 330) on internal:testid=[data-testid="todo-item"s] >> nth=1 >> internal:role=checkbox
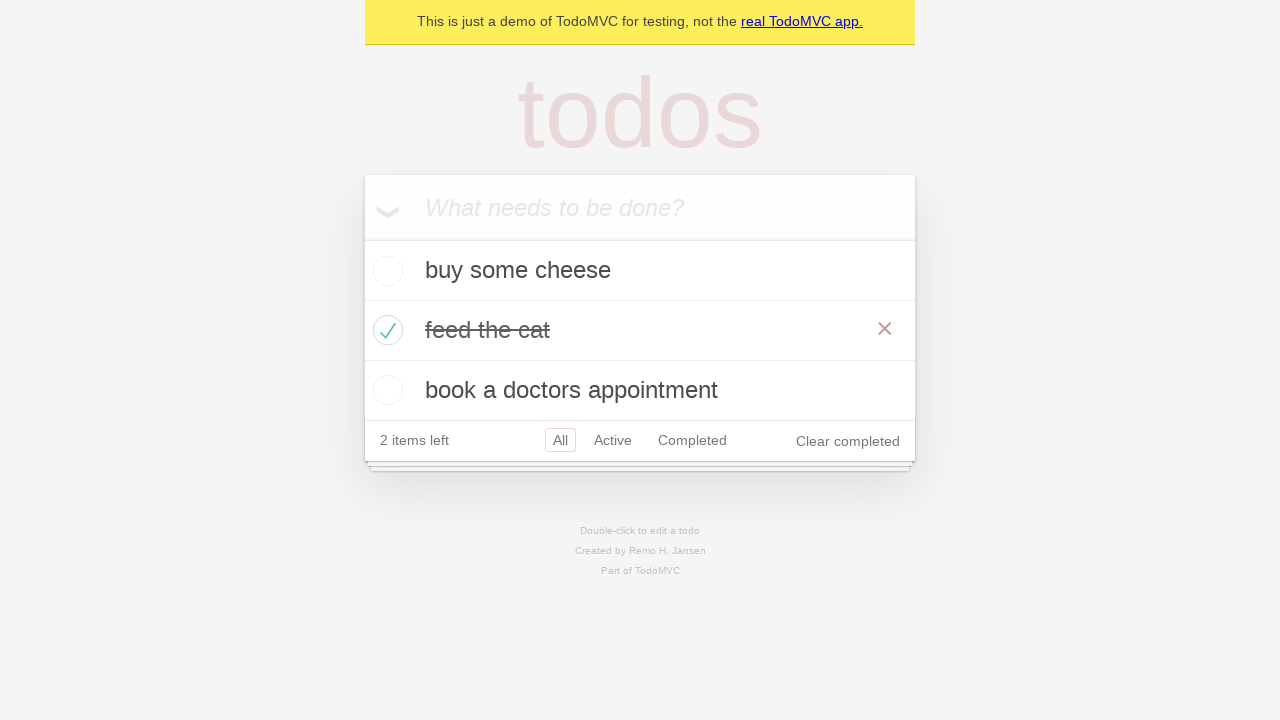

Clicked 'Clear completed' button to remove completed items at (848, 441) on internal:role=button[name="Clear completed"i]
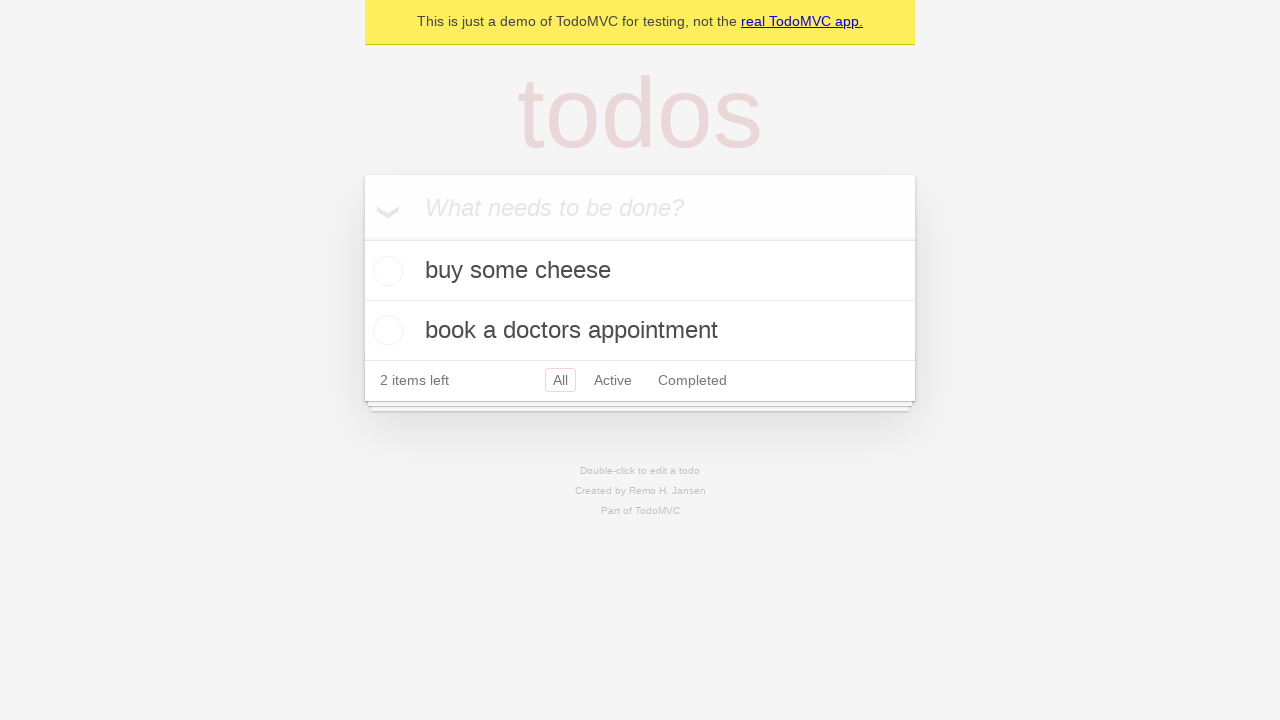

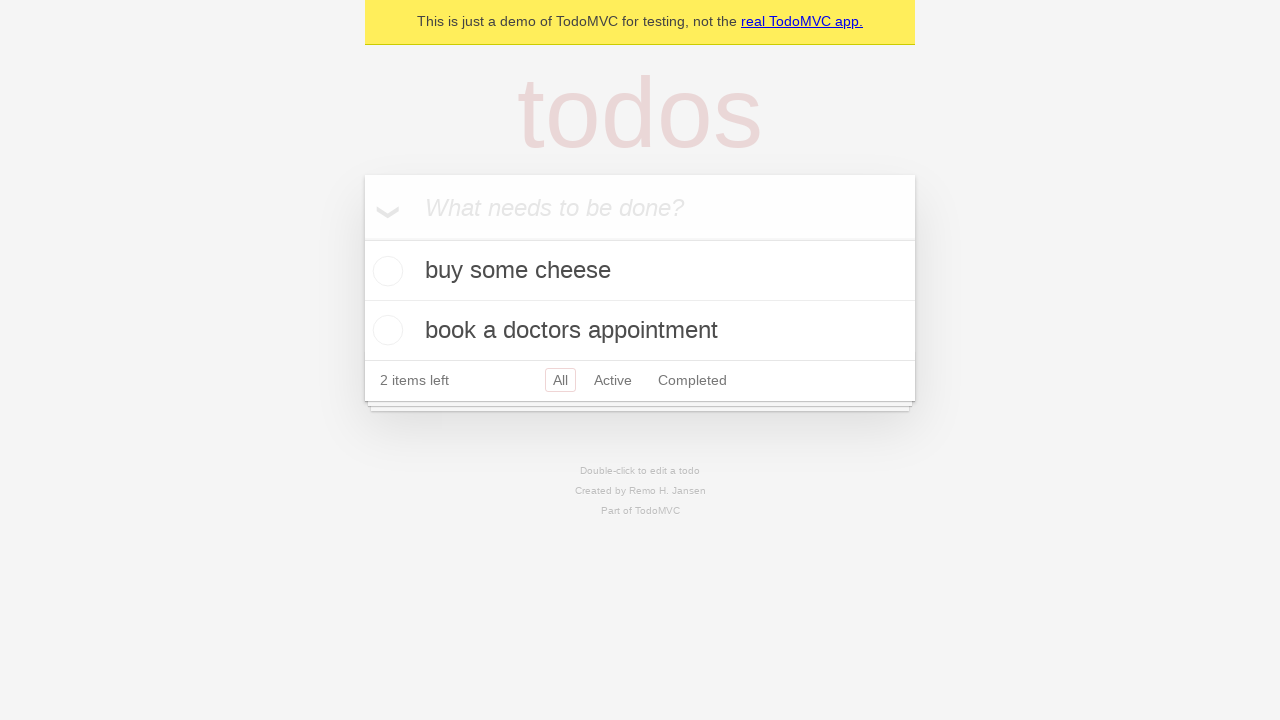